Tests hover functionality by hovering over an avatar image and verifying that the hidden caption/user information becomes visible.

Starting URL: http://the-internet.herokuapp.com/hovers

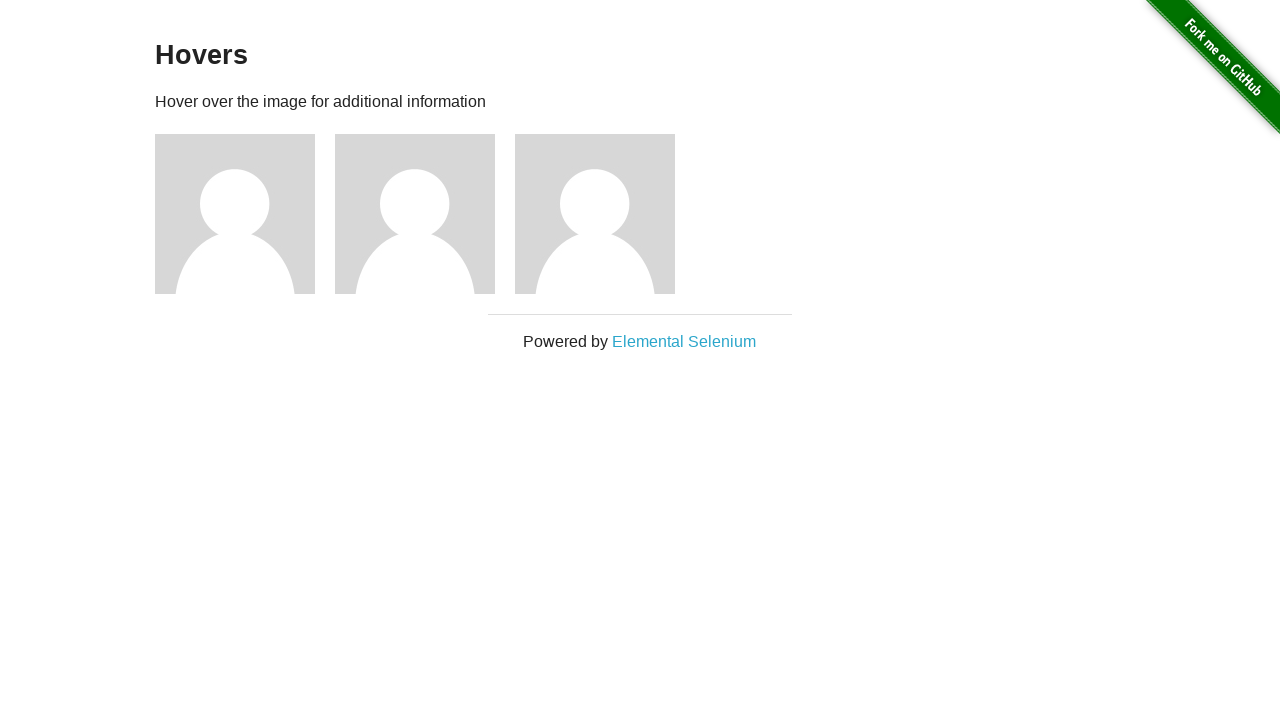

Navigated to hovers page
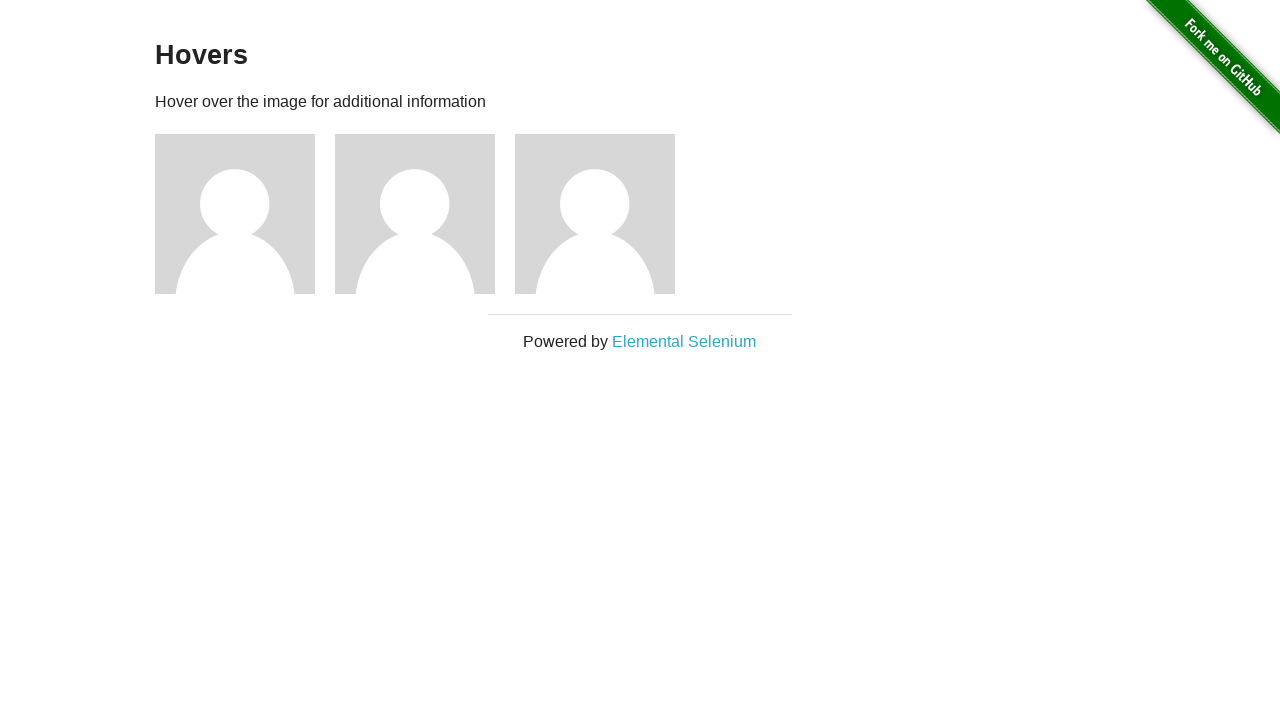

Located first avatar figure element
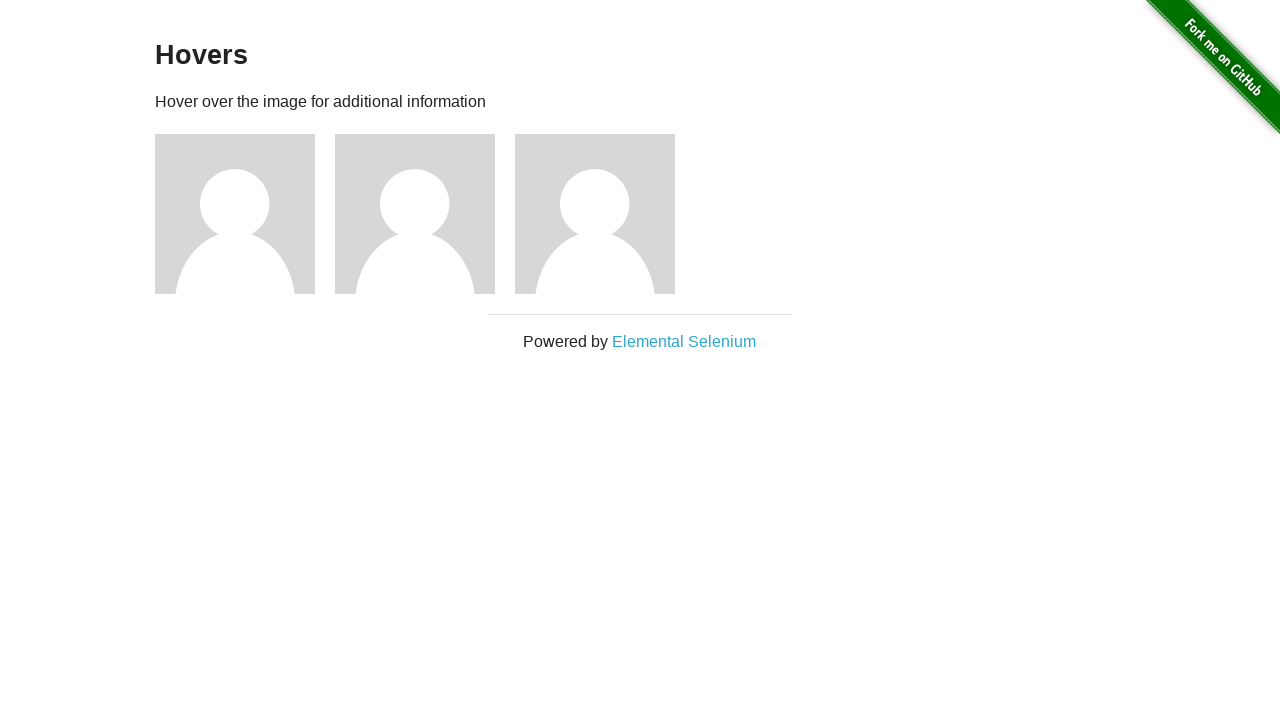

Hovered over avatar image to reveal hidden caption at (245, 214) on .figure >> nth=0
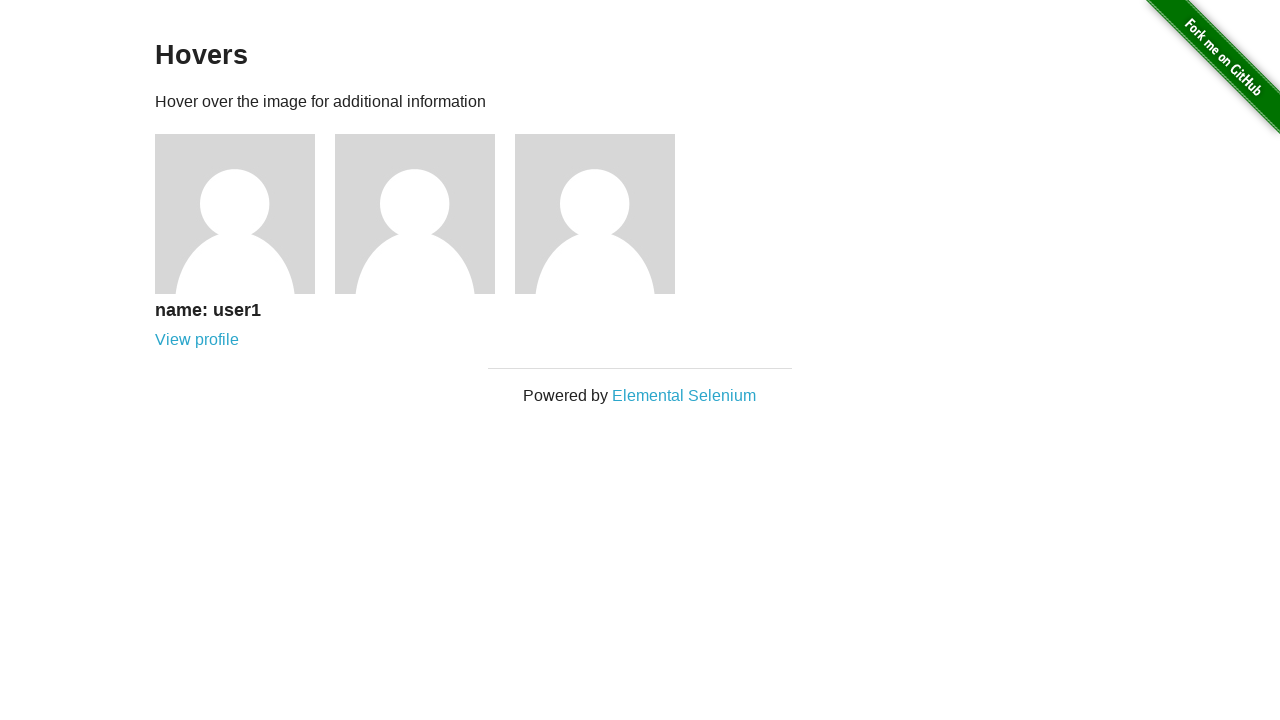

Located avatar caption element
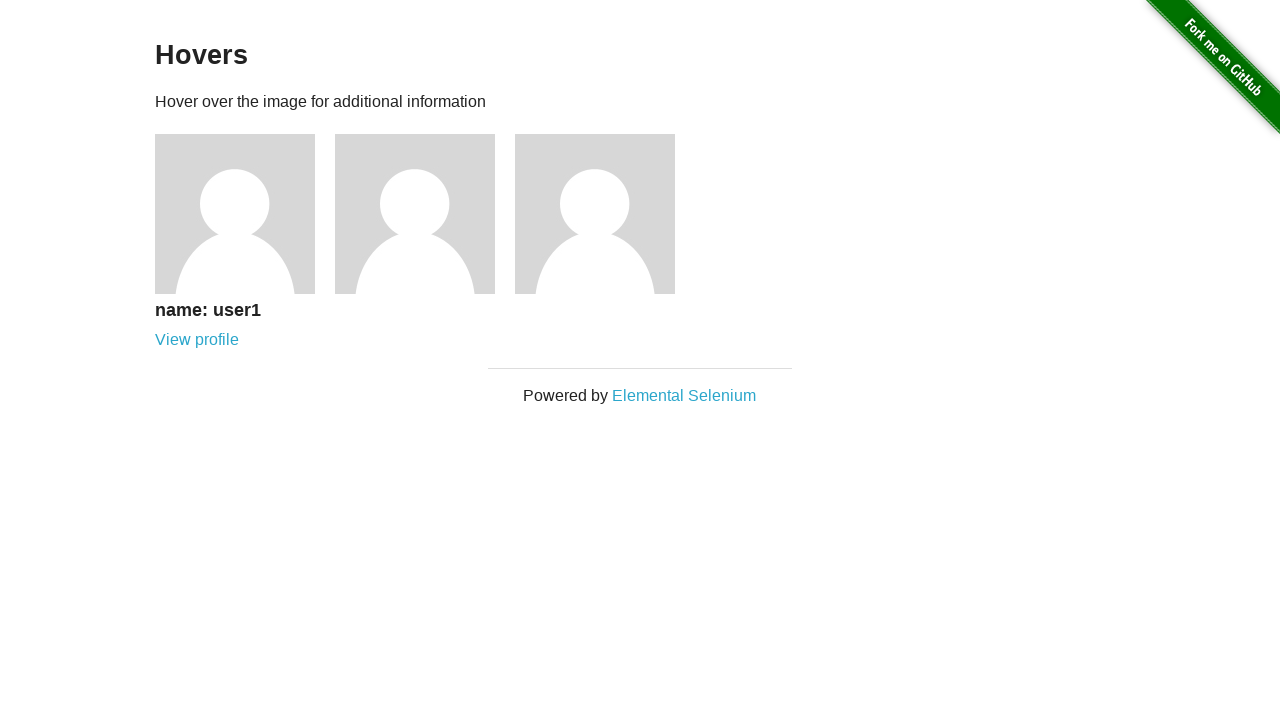

Verified that avatar caption is now visible
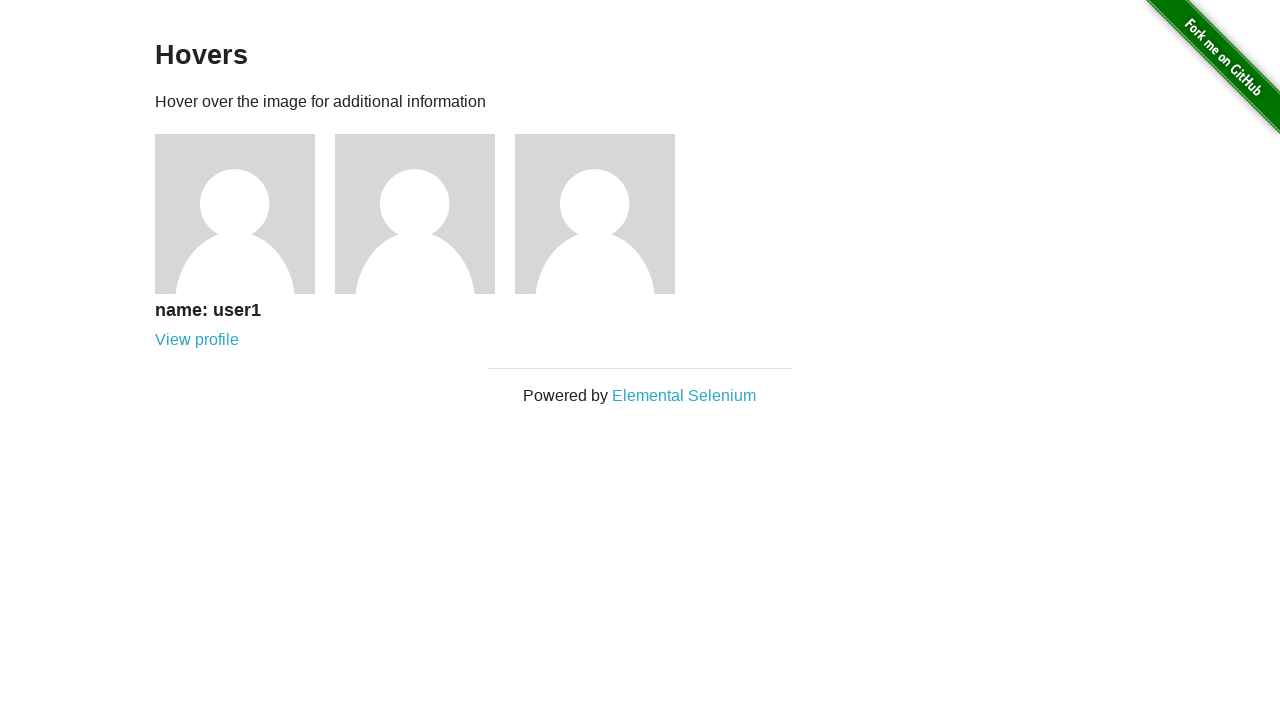

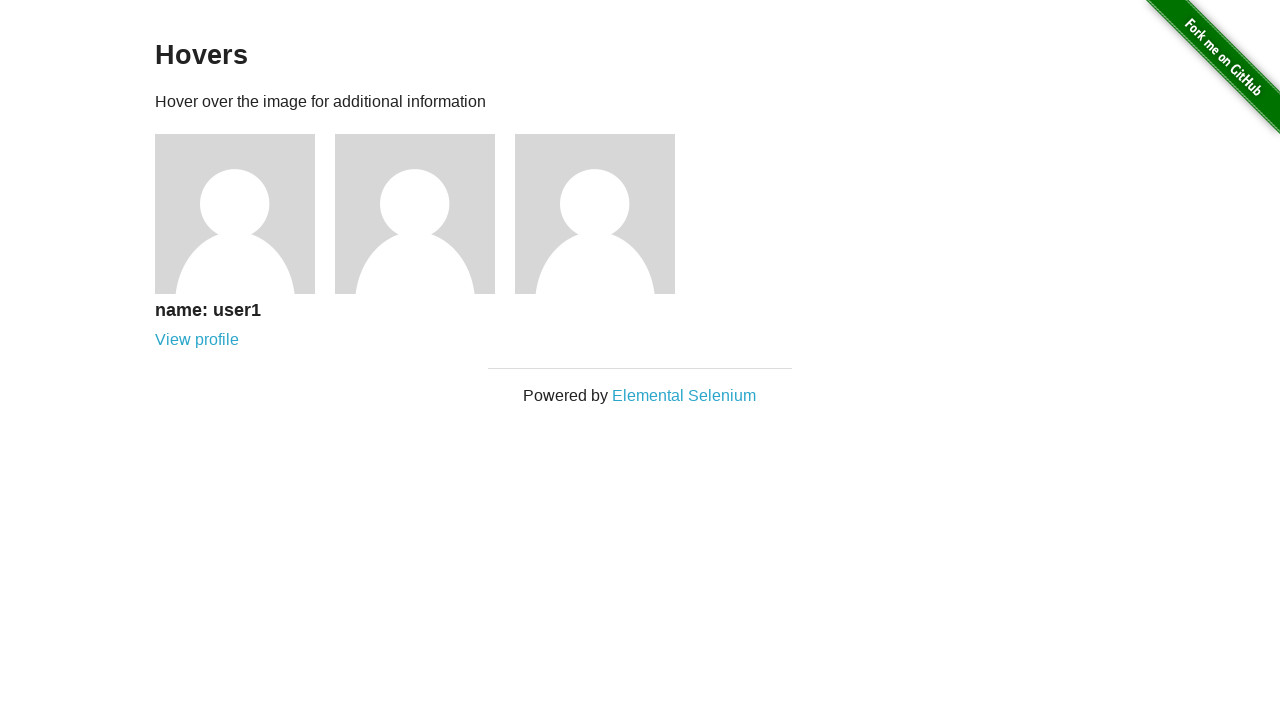